Tests drag and drop action from draggable element to droppable element

Starting URL: https://crossbrowsertesting.github.io/drag-and-drop

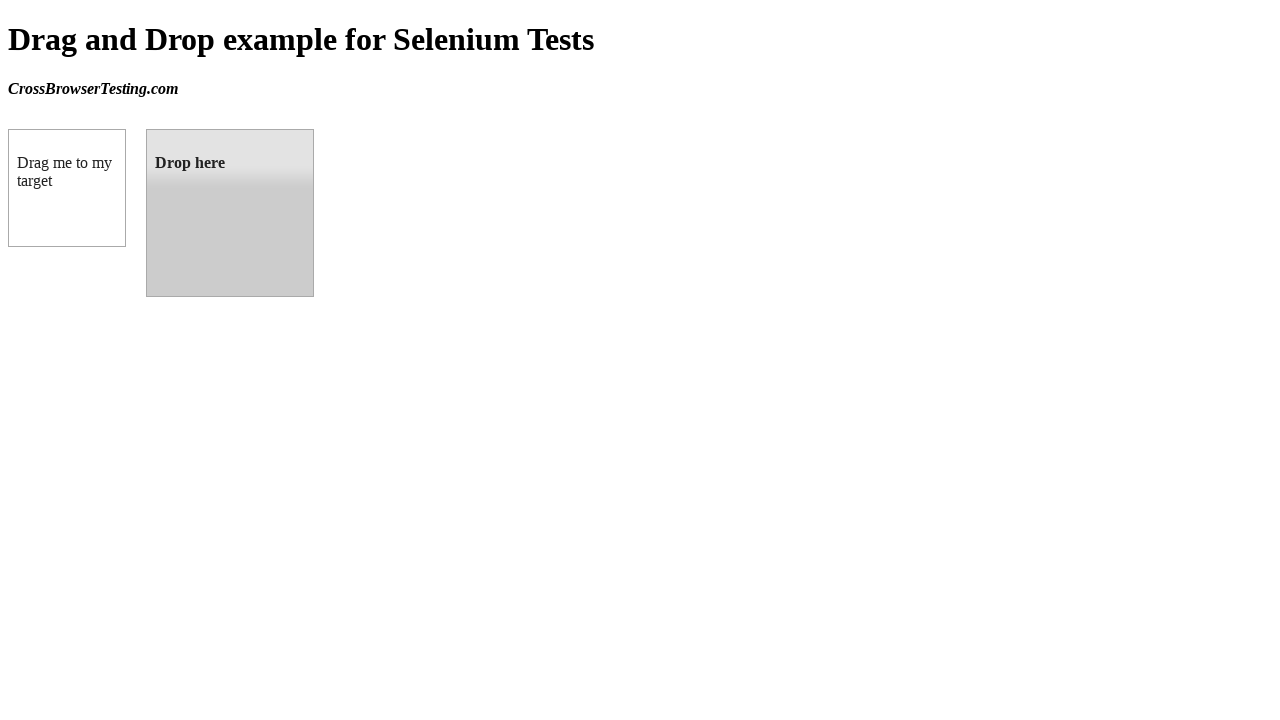

Located draggable element (box A)
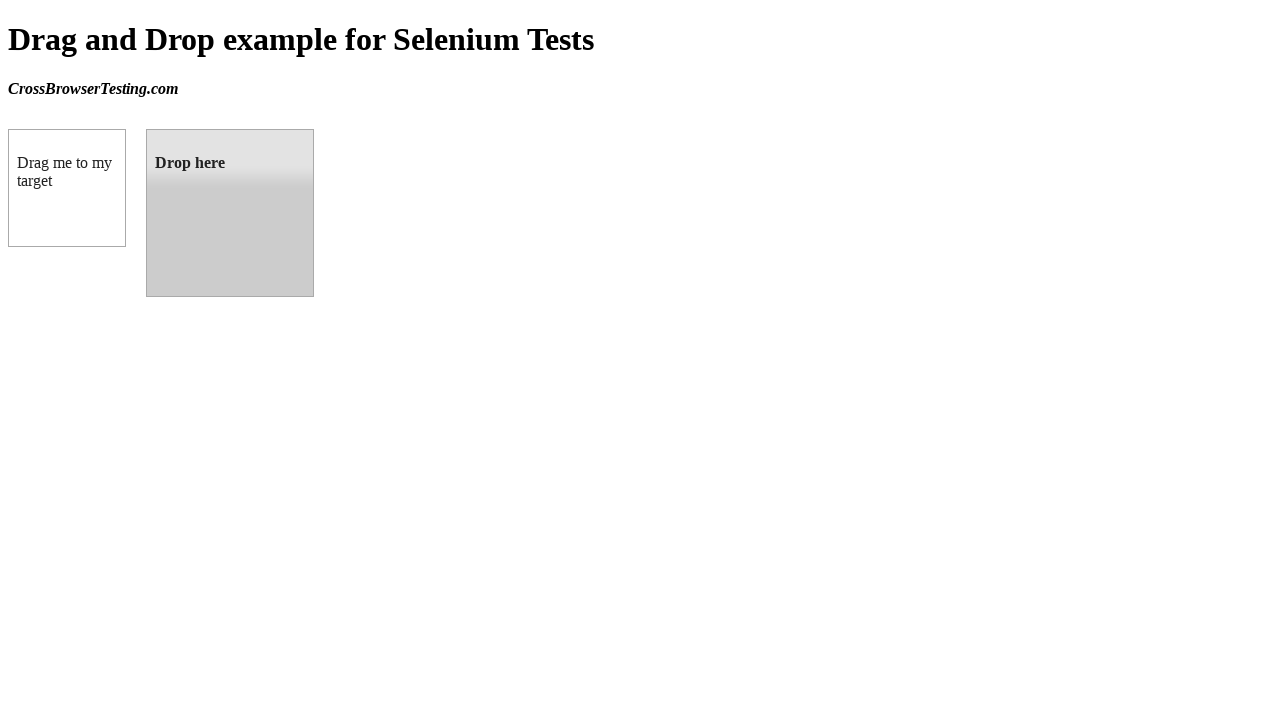

Located droppable element (box B)
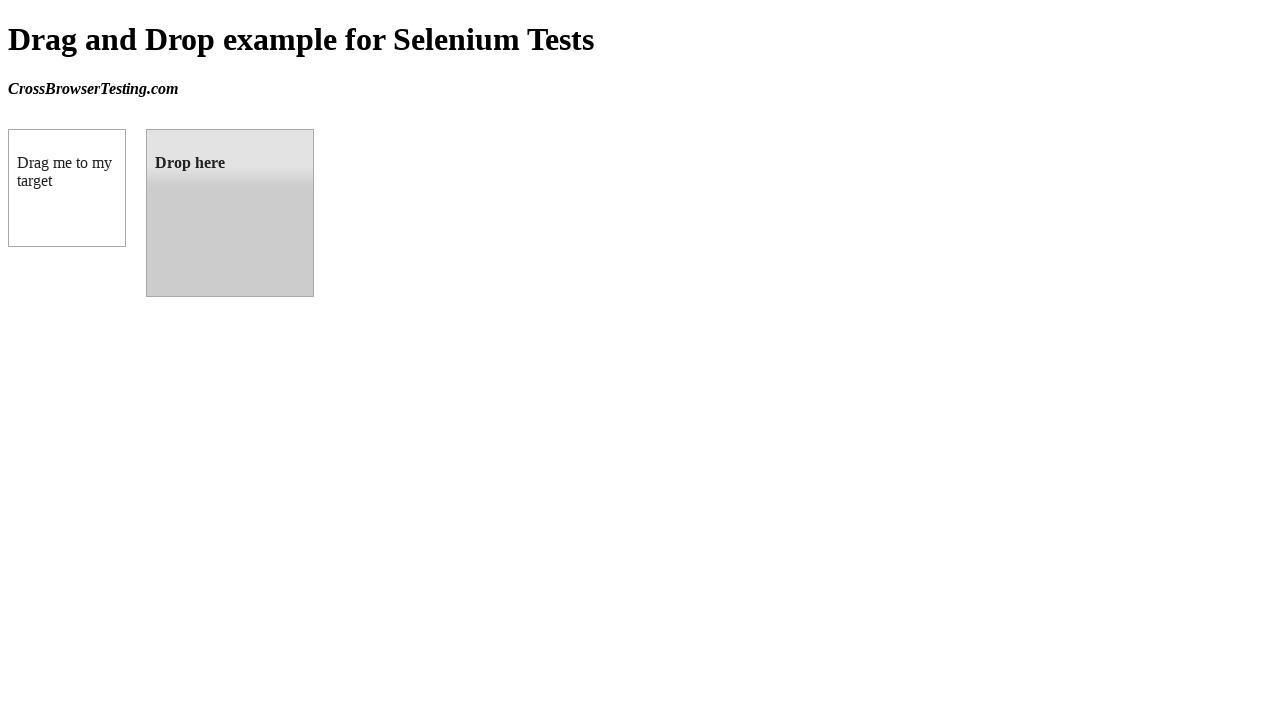

Performed drag and drop action from box A to box B at (230, 213)
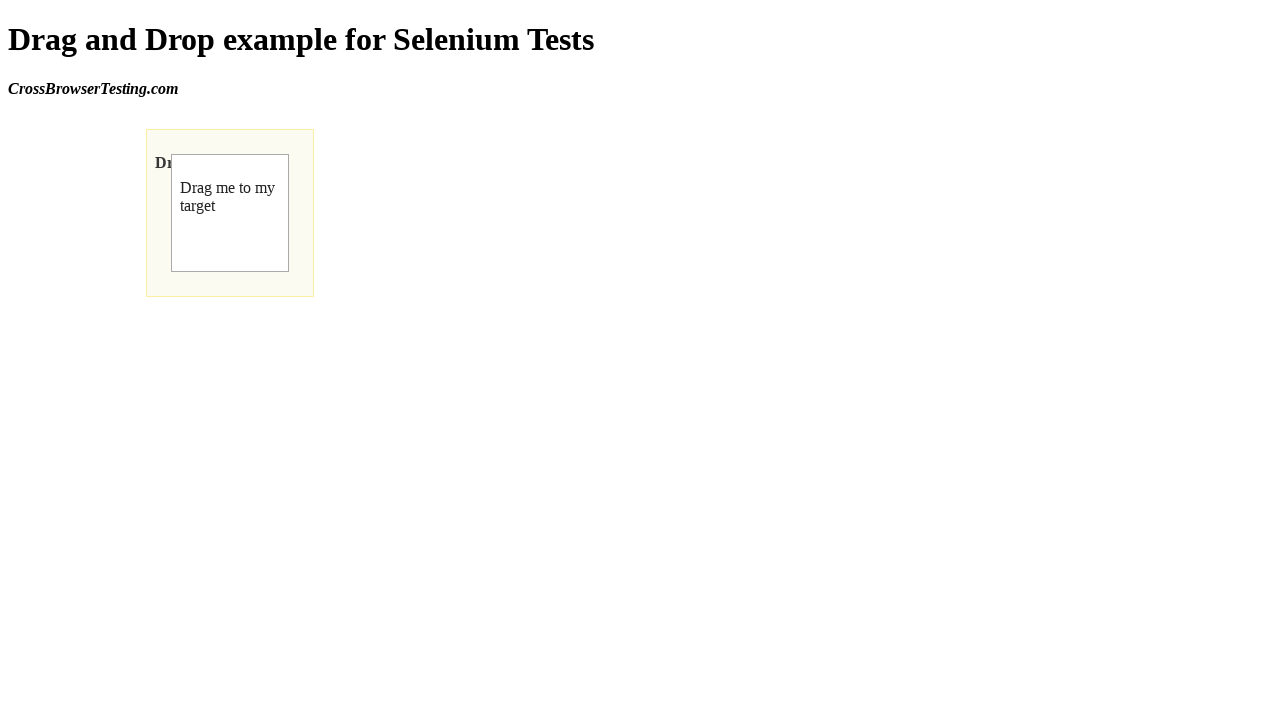

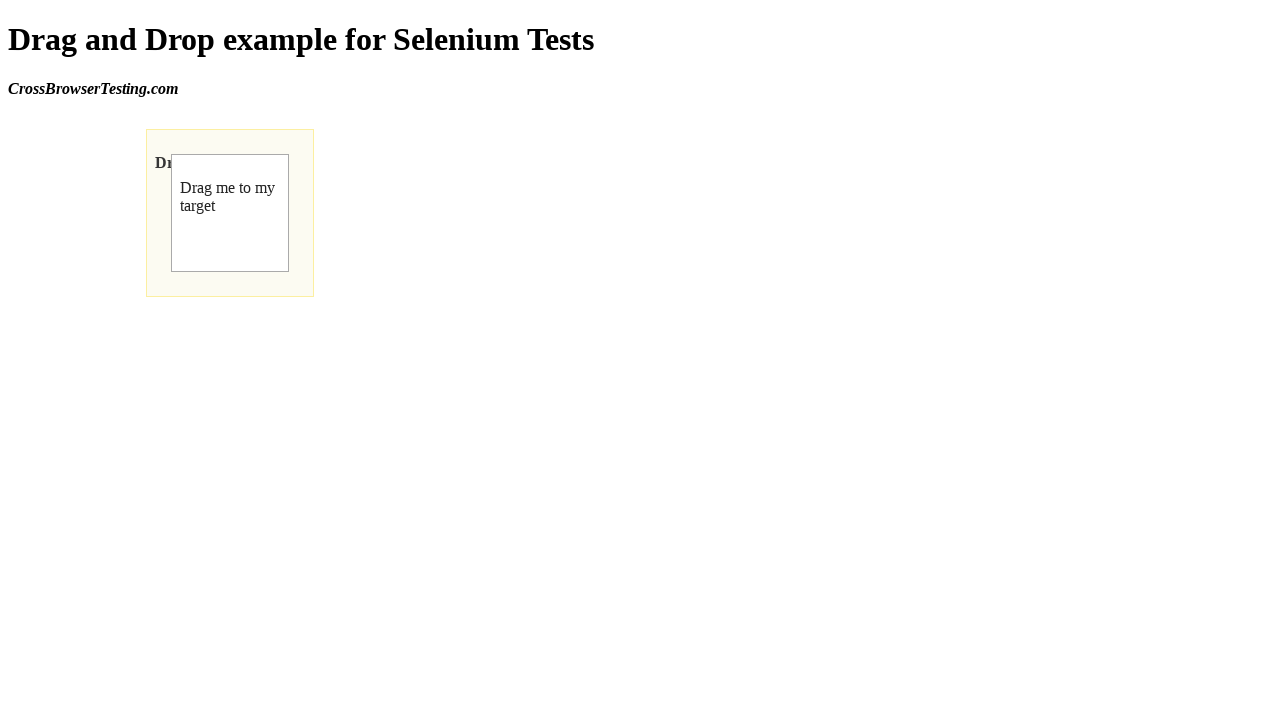